Tests dynamic content interaction by clicking on an adder button and then clicking on a dynamically added element

Starting URL: https://www.selenium.dev/selenium/web/dynamic.html

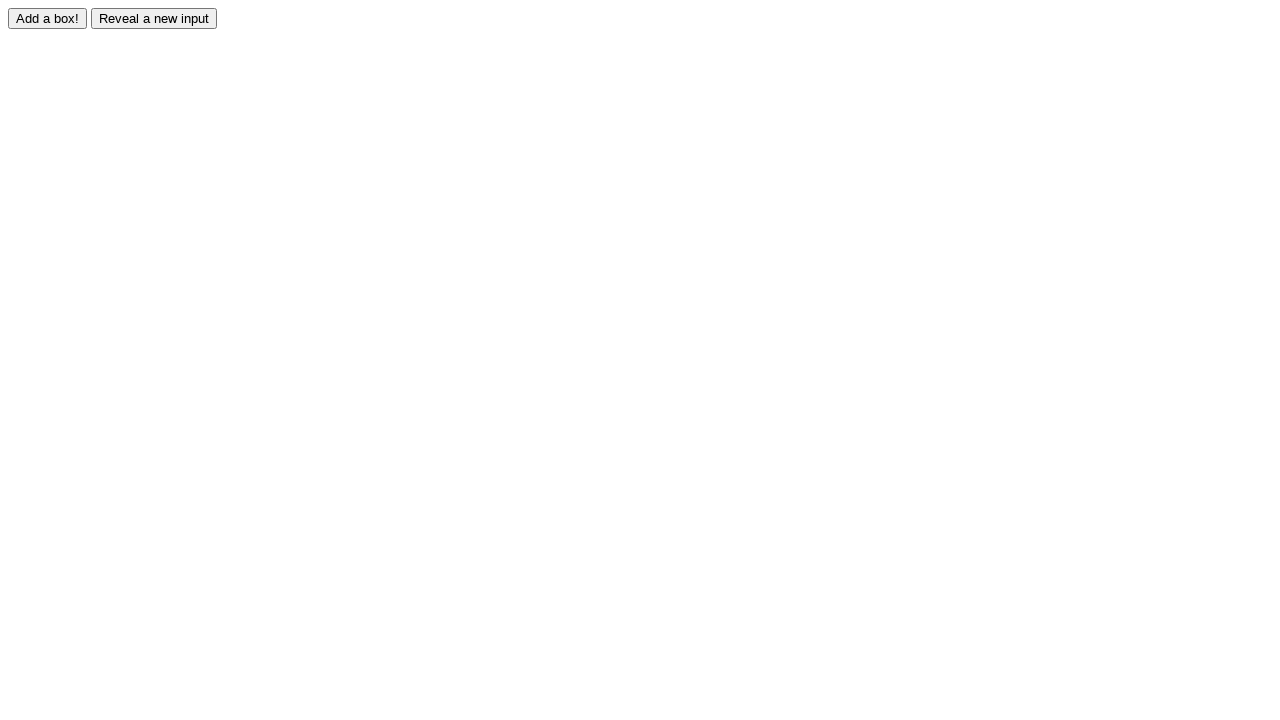

Clicked adder button to trigger dynamic content at (48, 18) on #adder
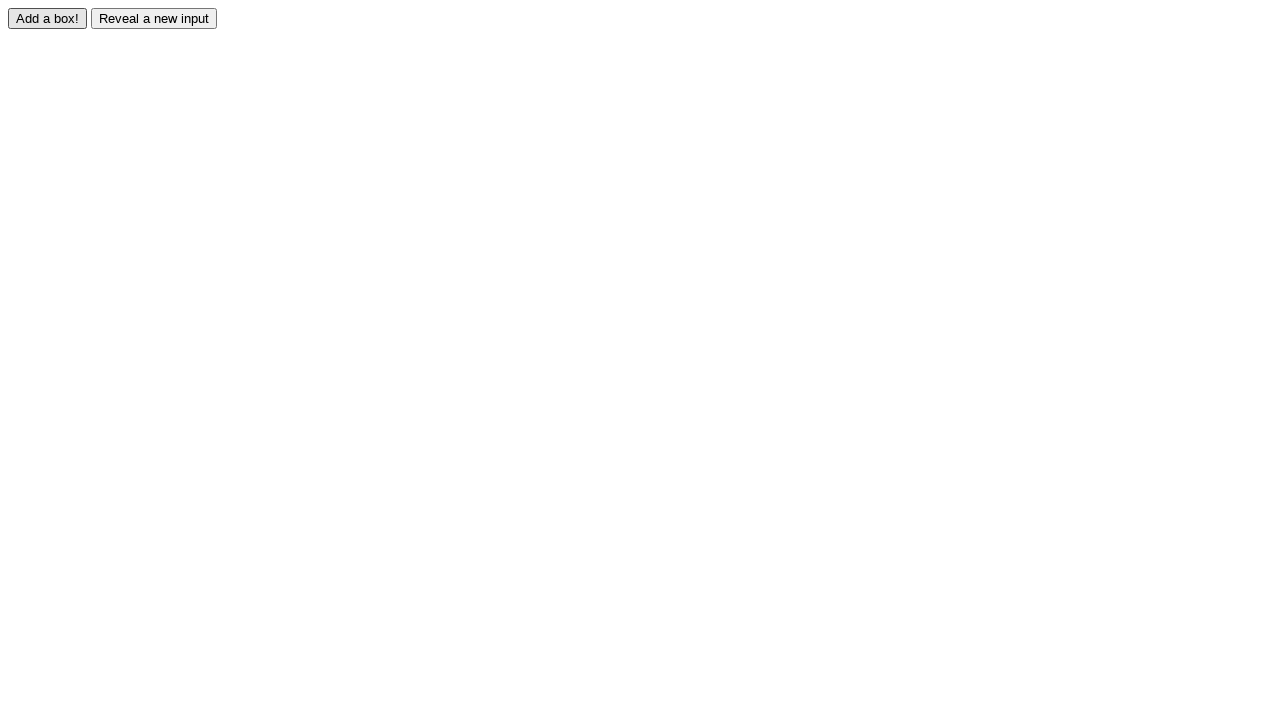

Clicked dynamically added box element at (89, 110) on #box0
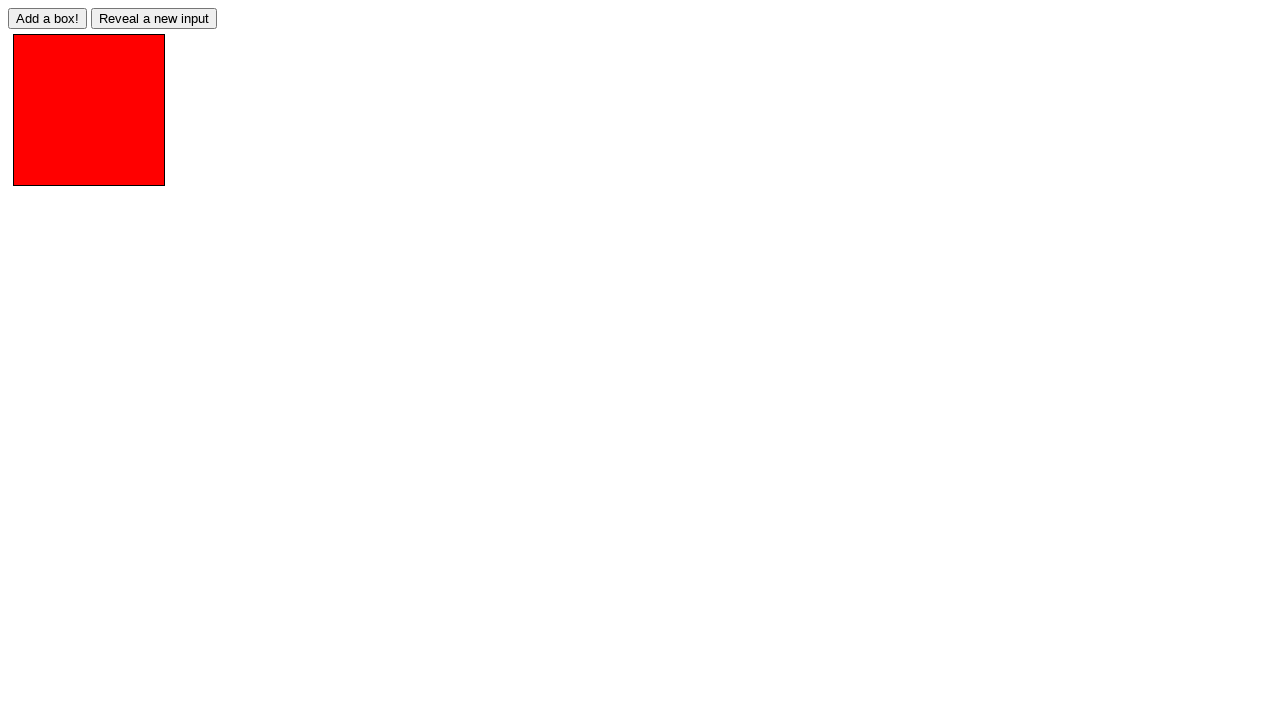

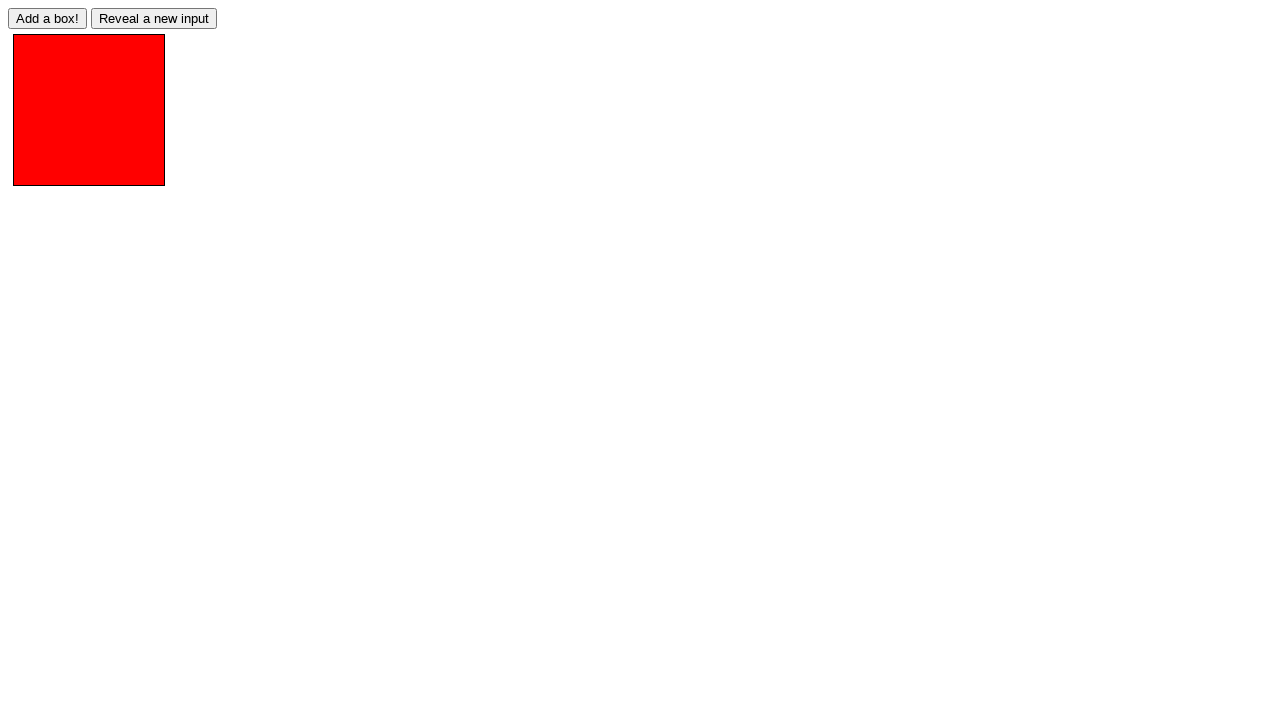